Tests handling of a simple JavaScript alert by clicking a button that triggers an alert, verifying the alert message, and accepting it.

Starting URL: http://automationbykrishna.com

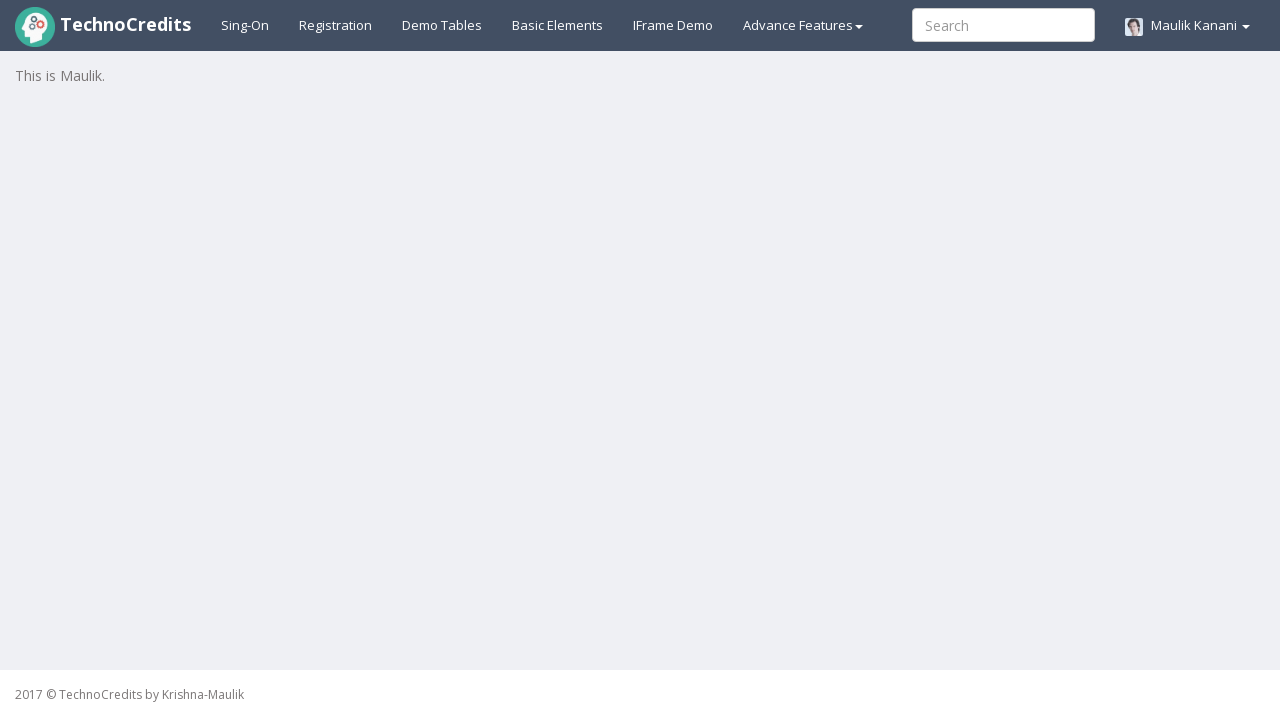

Clicked on basic elements tab at (558, 25) on a#basicelements
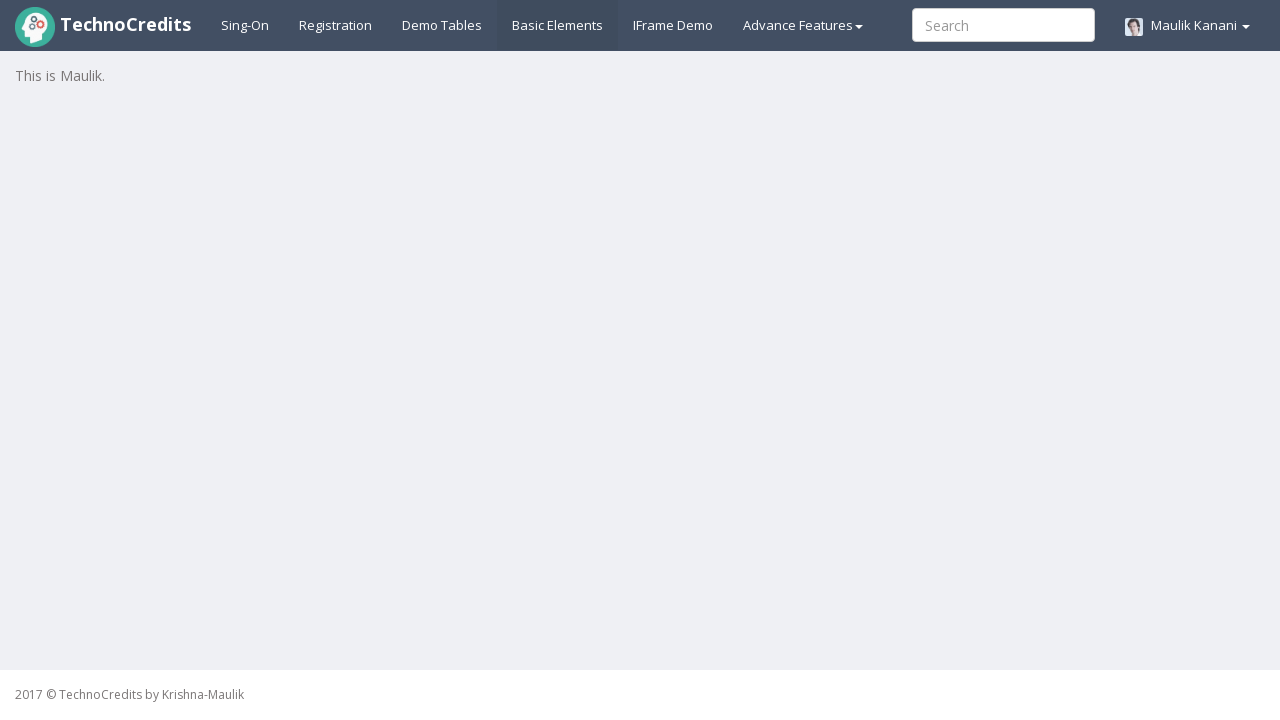

Clicked JavaScript Alert button to trigger alert at (73, 578) on button#javascriptAlert
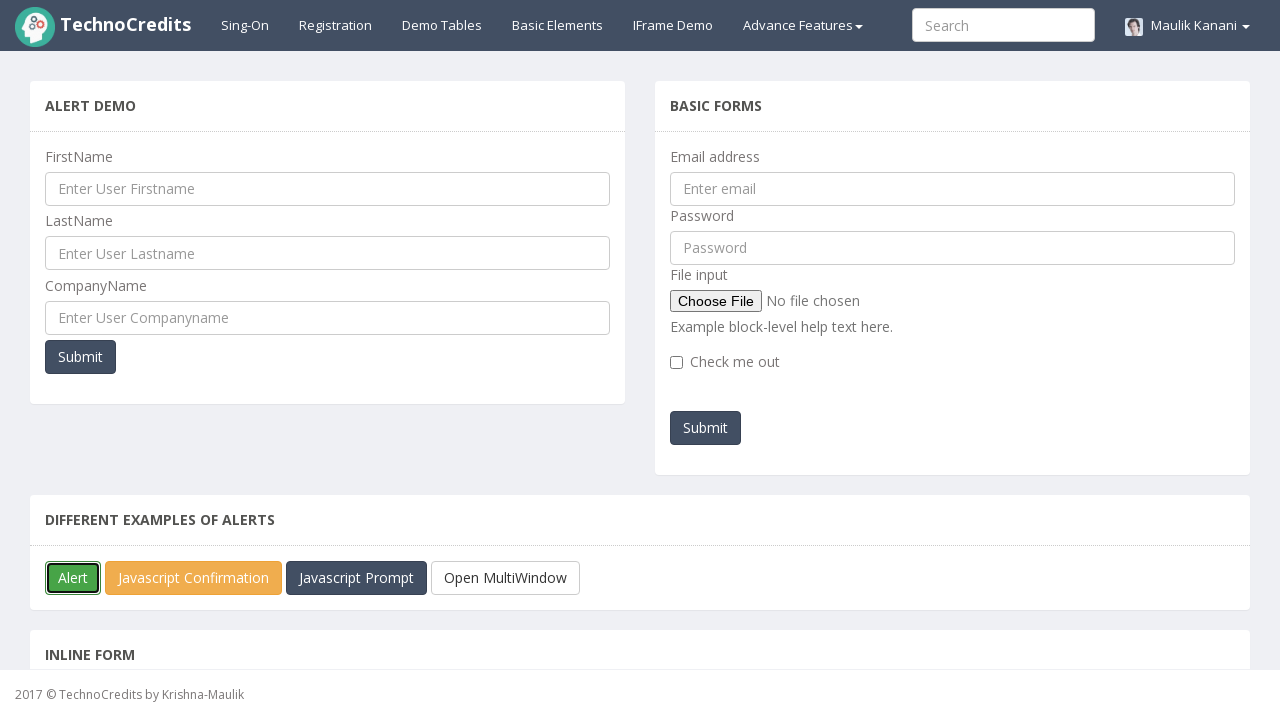

Set up dialog handler to accept alert
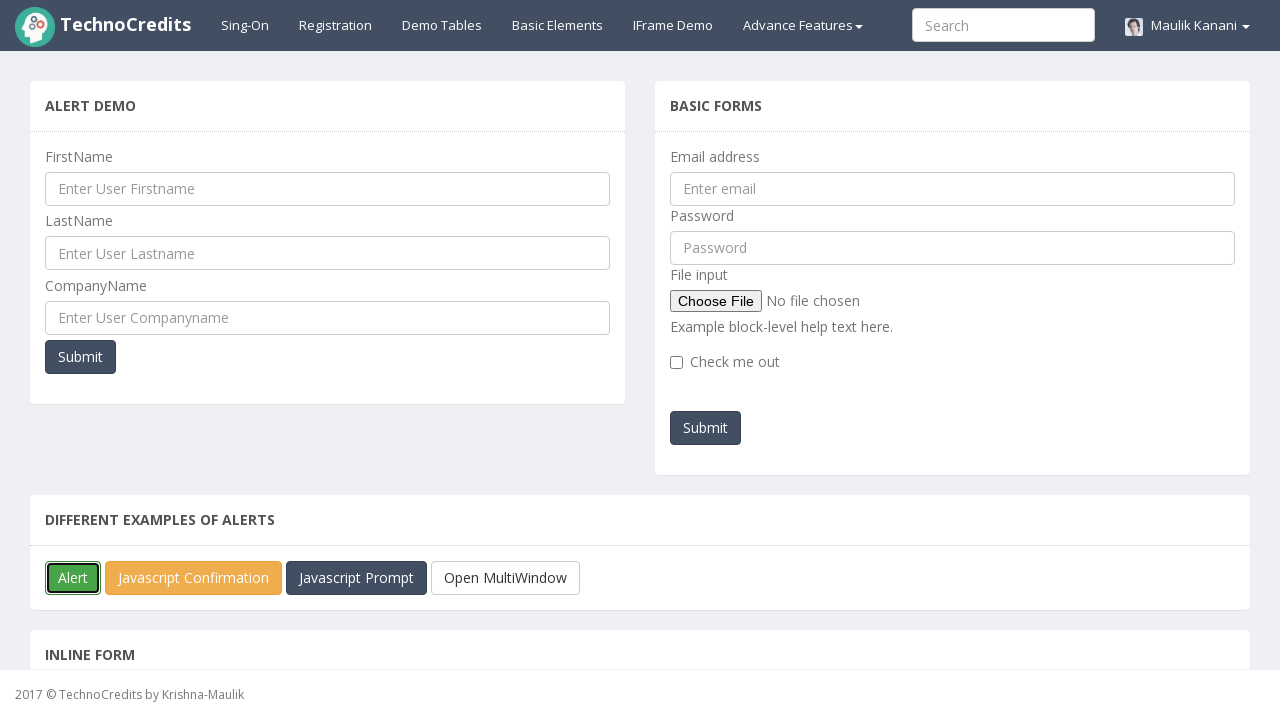

Waited for alert to be processed
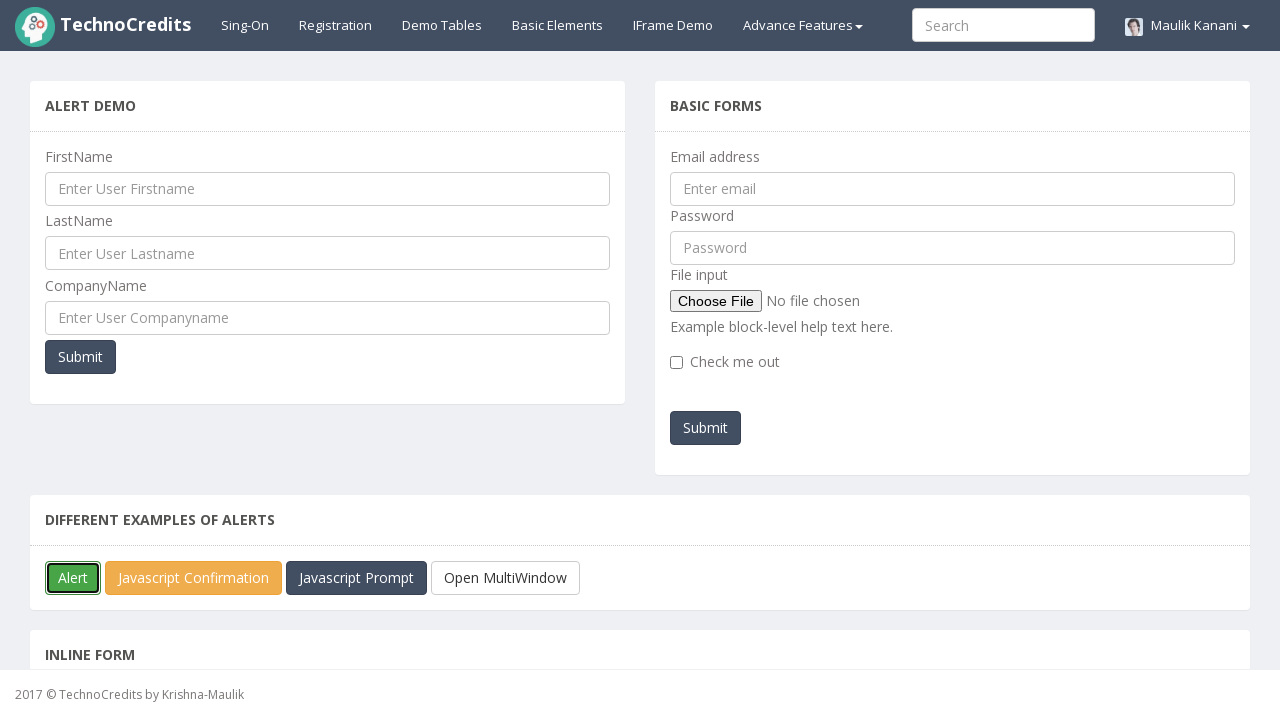

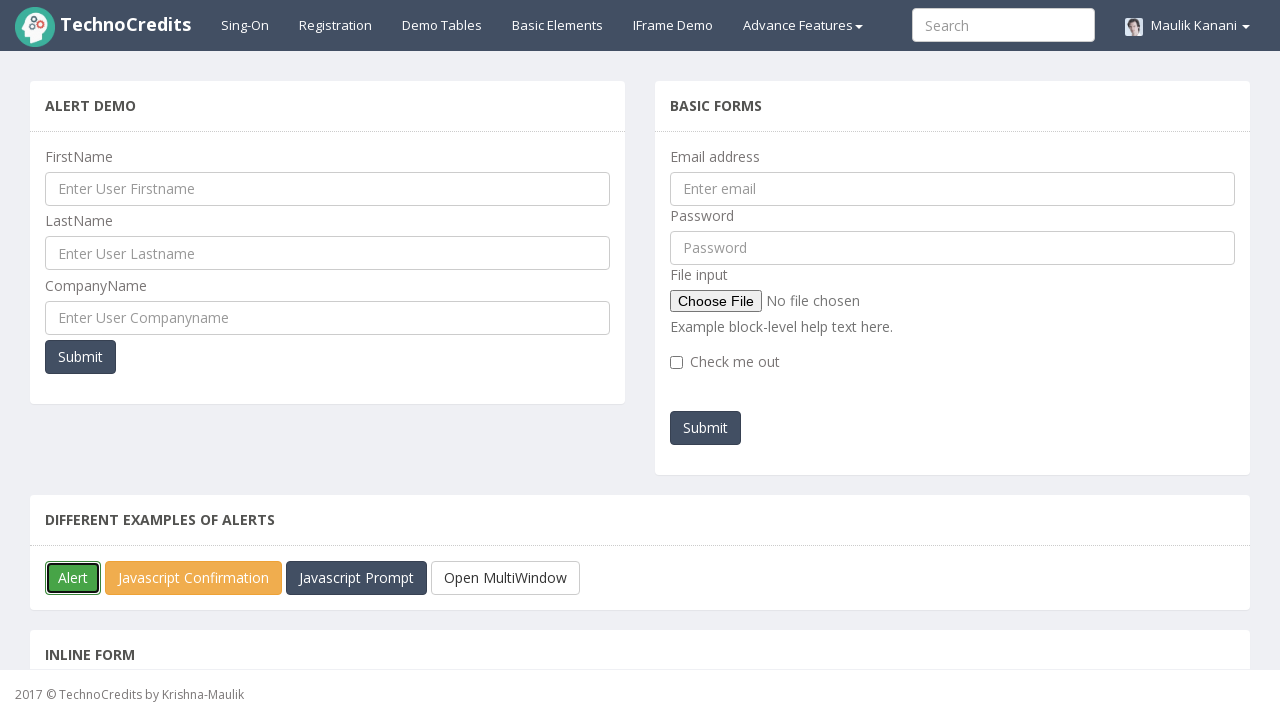